Tests selecting Option 1 from the dropdown menu and verifies the selection

Starting URL: https://the-internet.herokuapp.com/dropdown

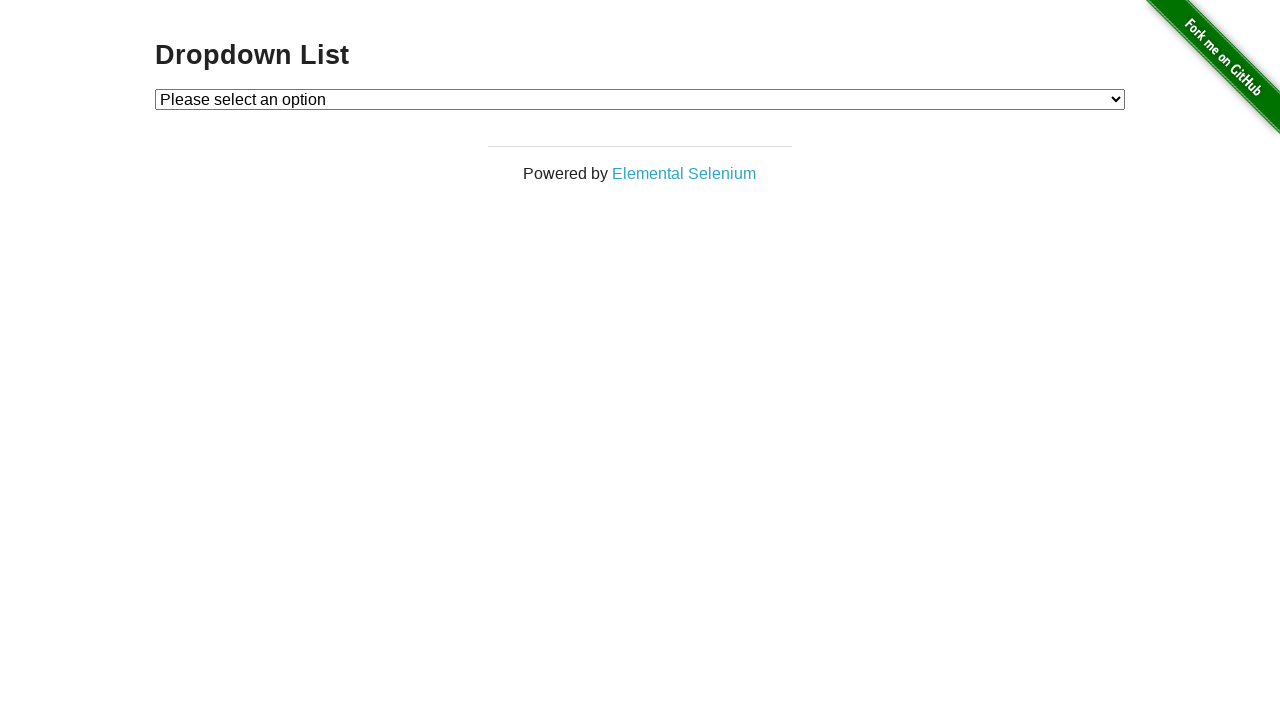

Located dropdown element
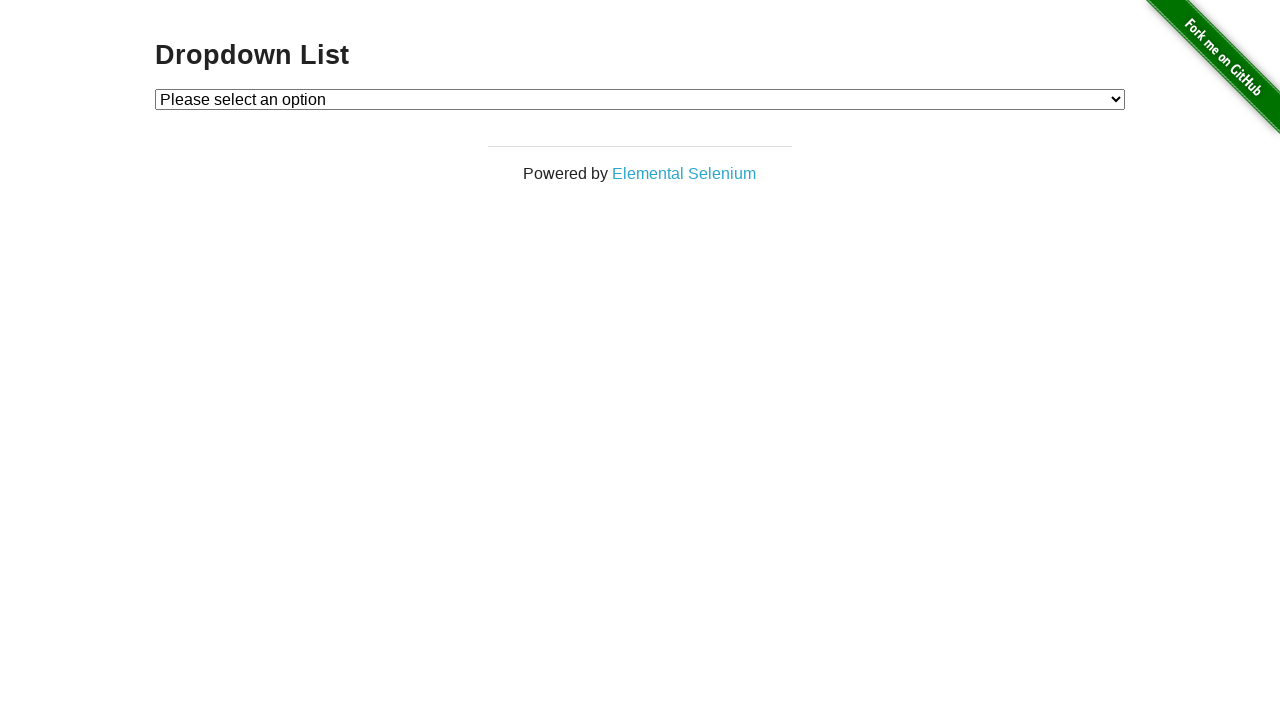

Selected Option 1 from dropdown menu on #dropdown
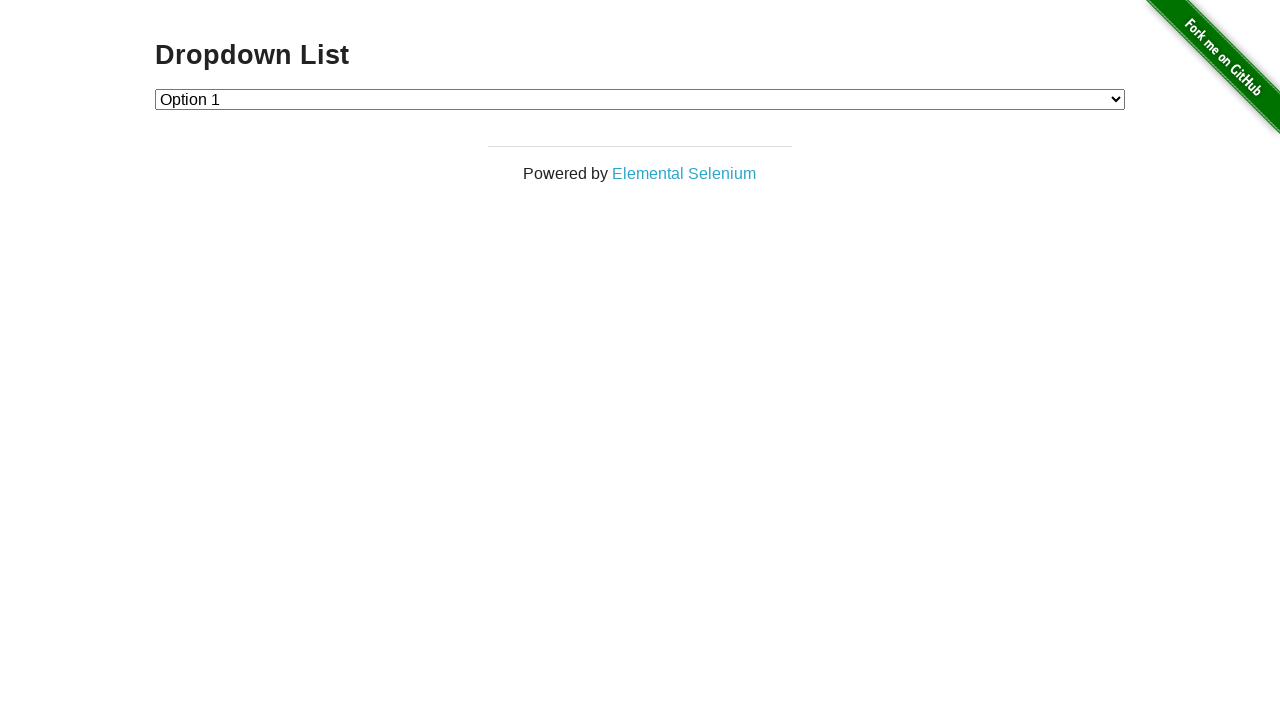

Waited 500ms for selection to be applied
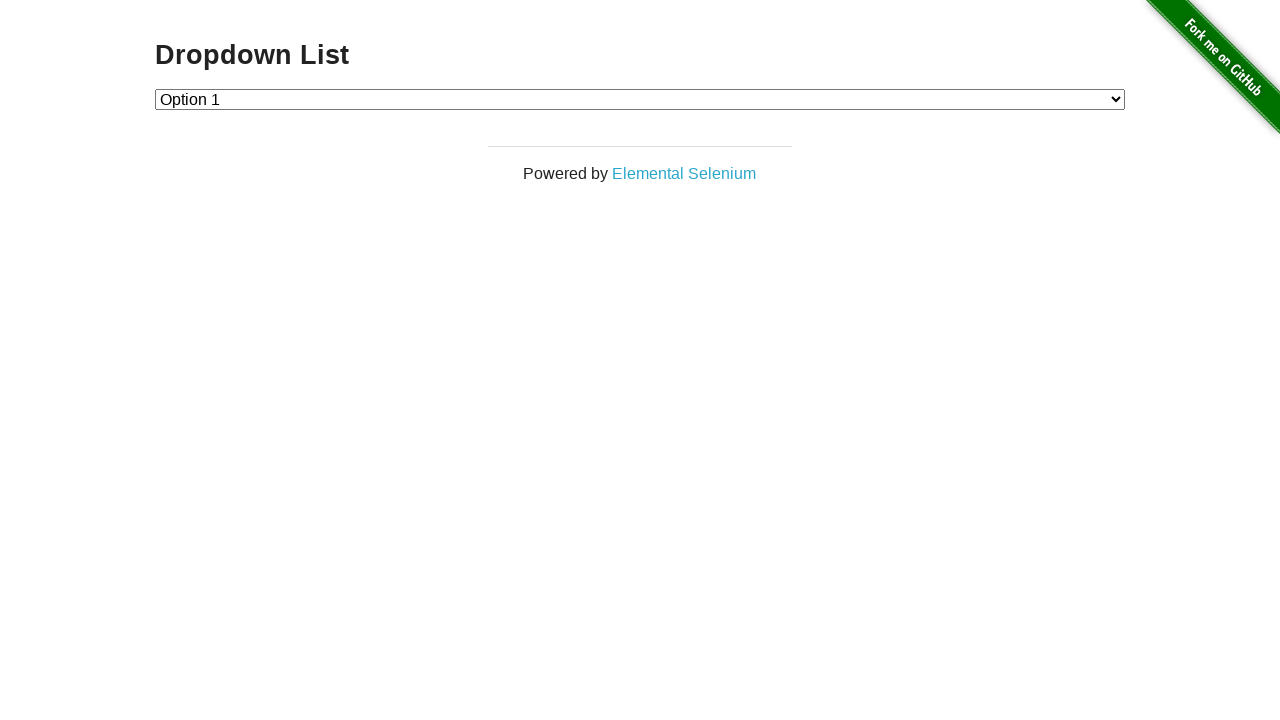

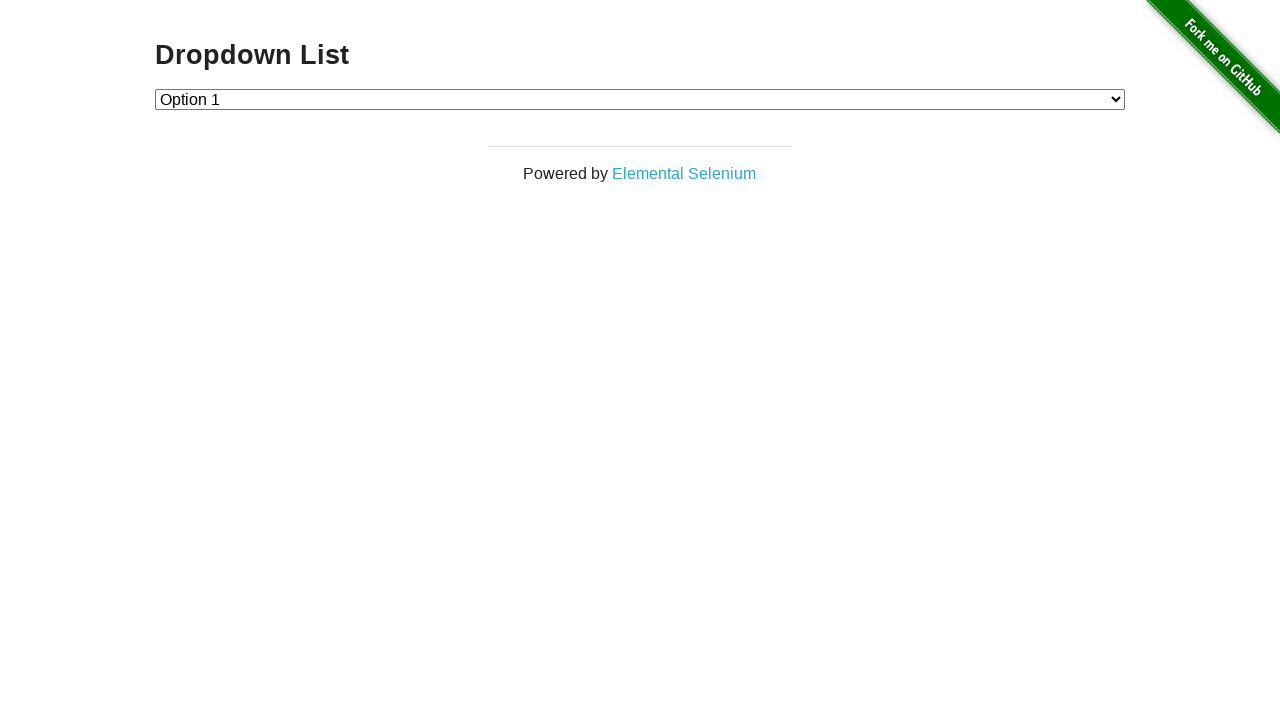